Tests the Add/Remove Elements functionality by clicking to add an element and verifying it appears

Starting URL: https://the-internet.herokuapp.com/

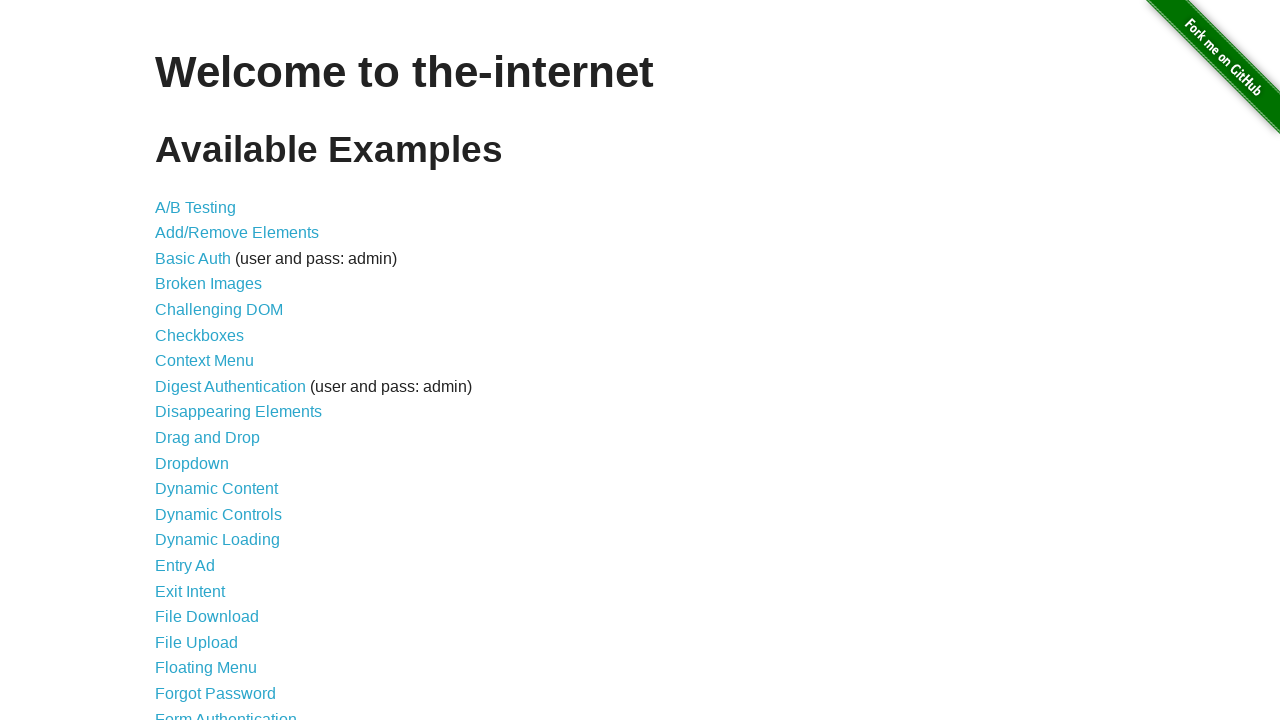

Clicked on Add/Remove Elements link at (237, 233) on xpath=//a[text()='Add/Remove Elements']
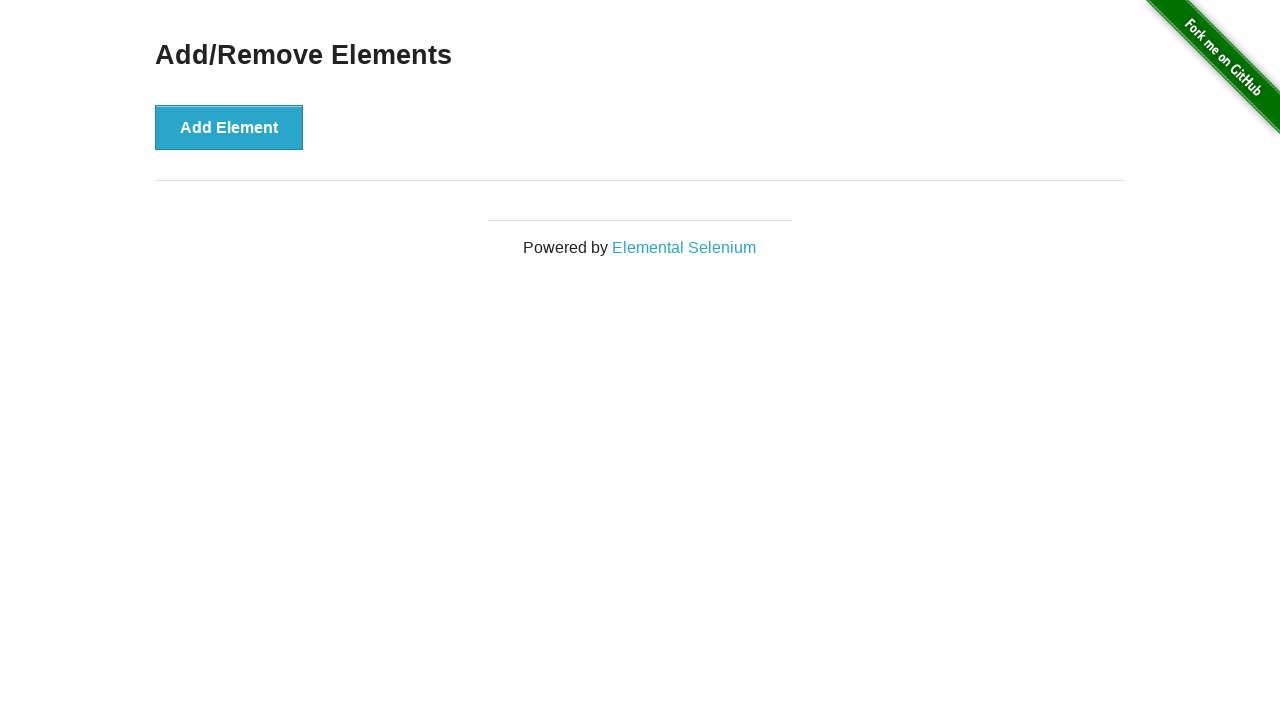

Verified that no elements exist initially
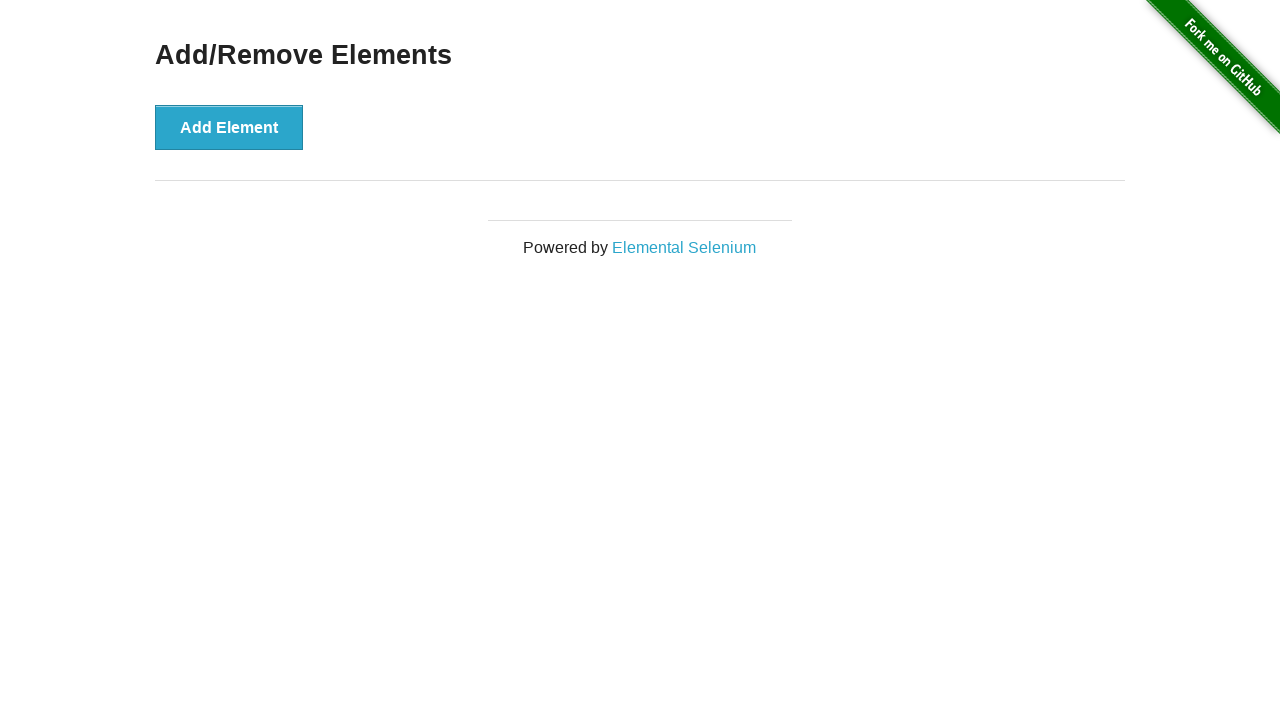

Clicked Add Element button at (229, 127) on xpath=//button[text()='Add Element']
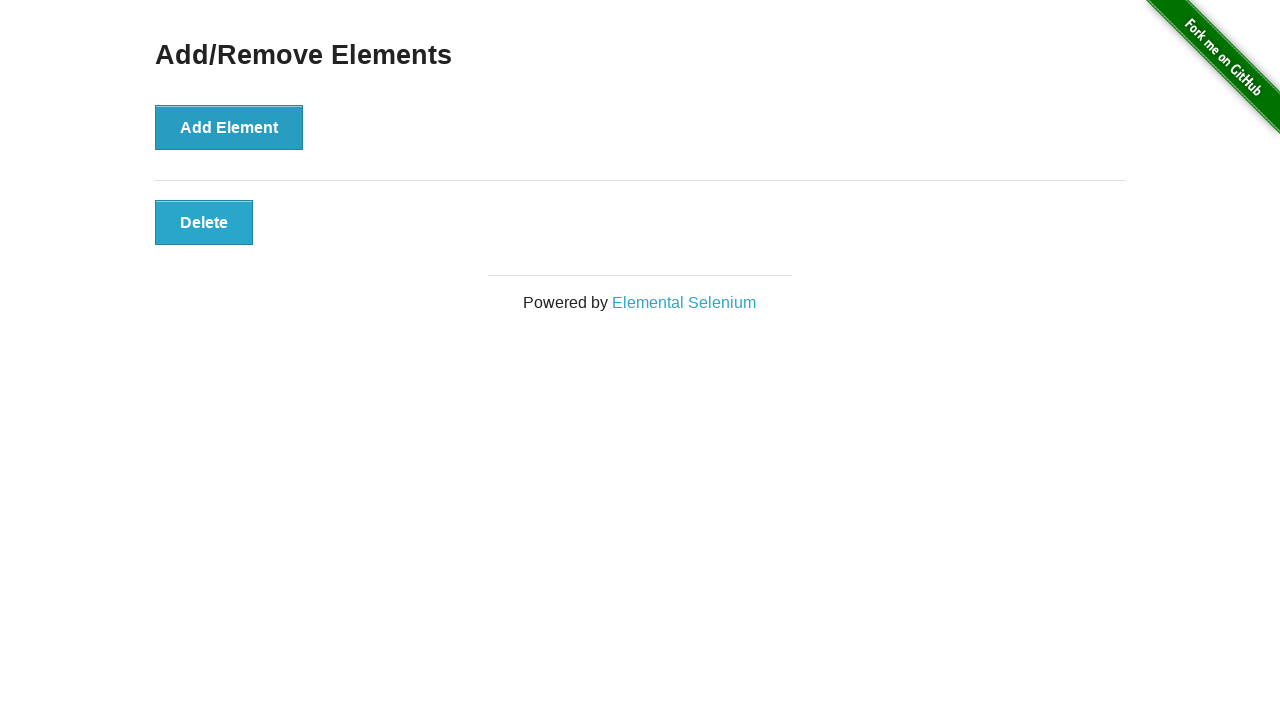

Verified that one element was successfully added
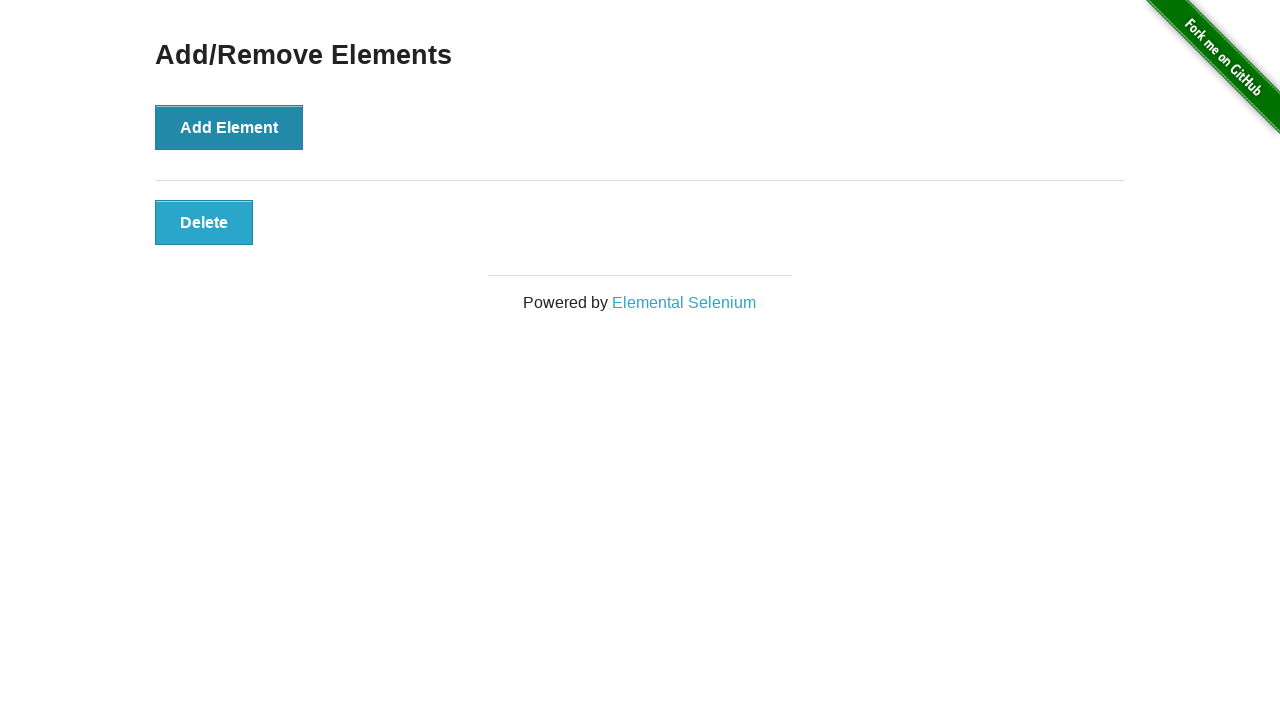

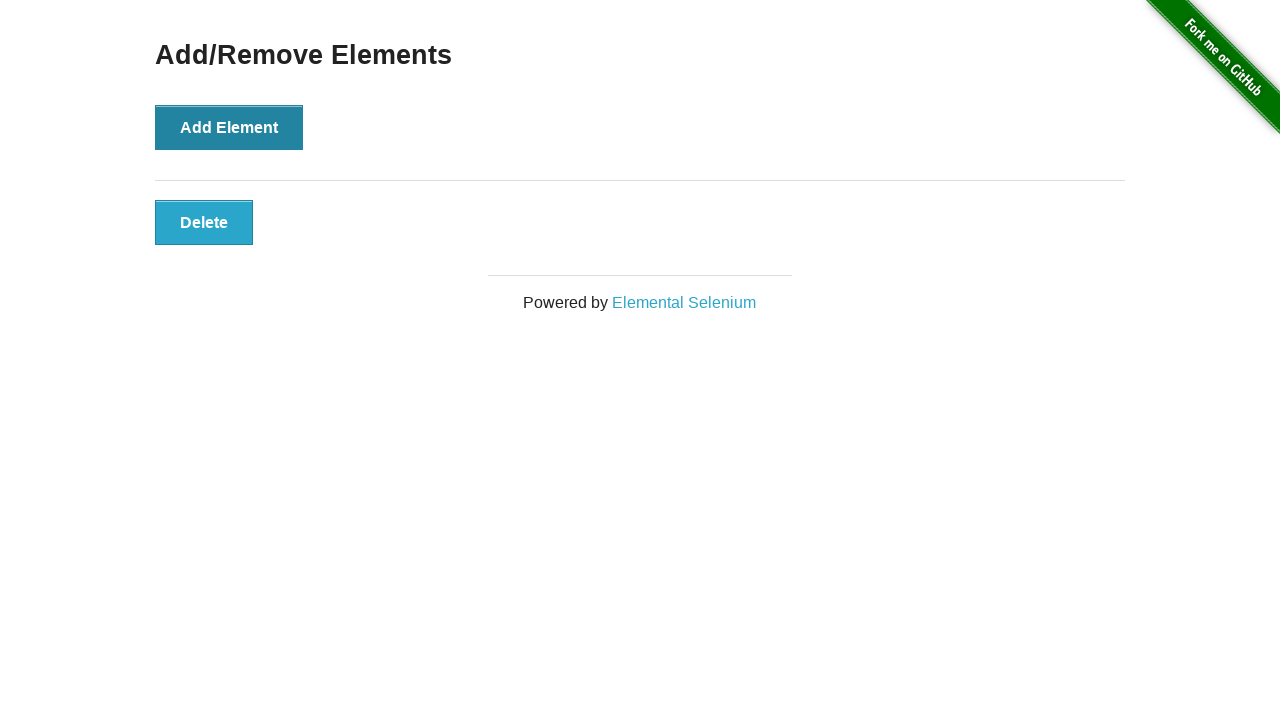